Tests the italic formatting functionality in an iframe text editor by selecting text and applying italic formatting

Starting URL: https://www.lambdatest.com/selenium-playground

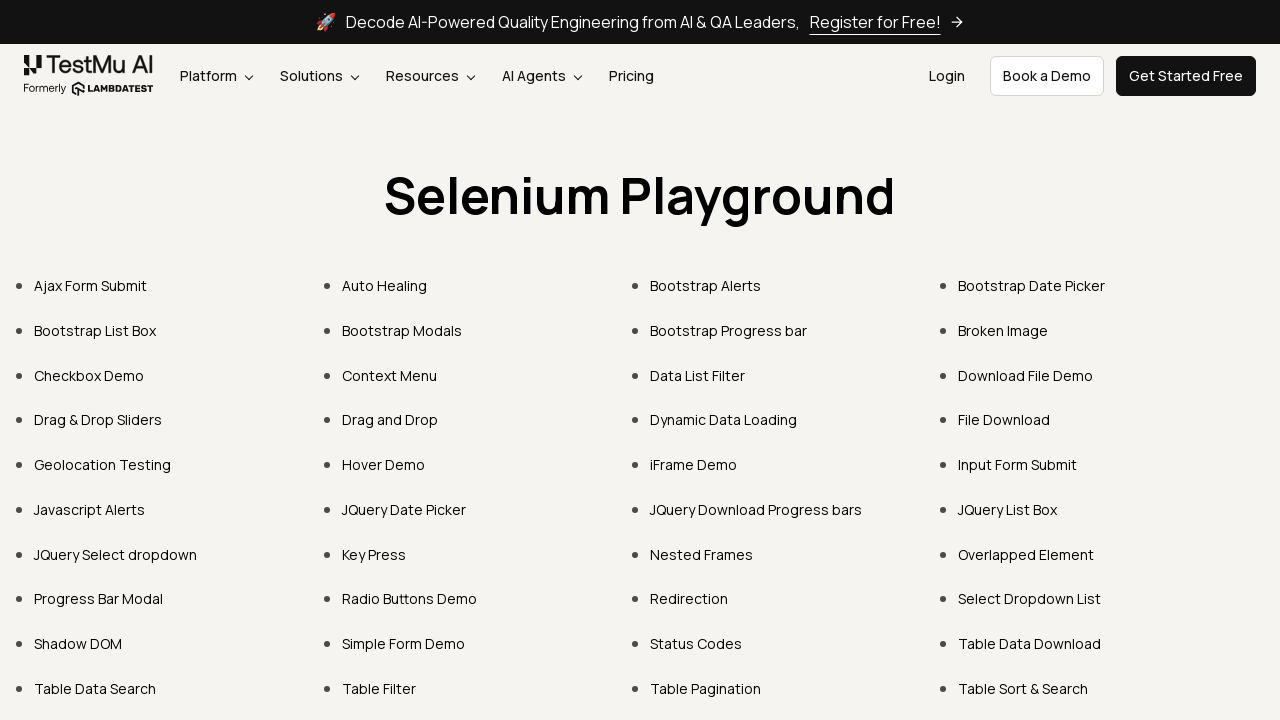

Clicked on iFrame Demo link at (694, 464) on xpath=//a[normalize-space()="iFrame Demo"]
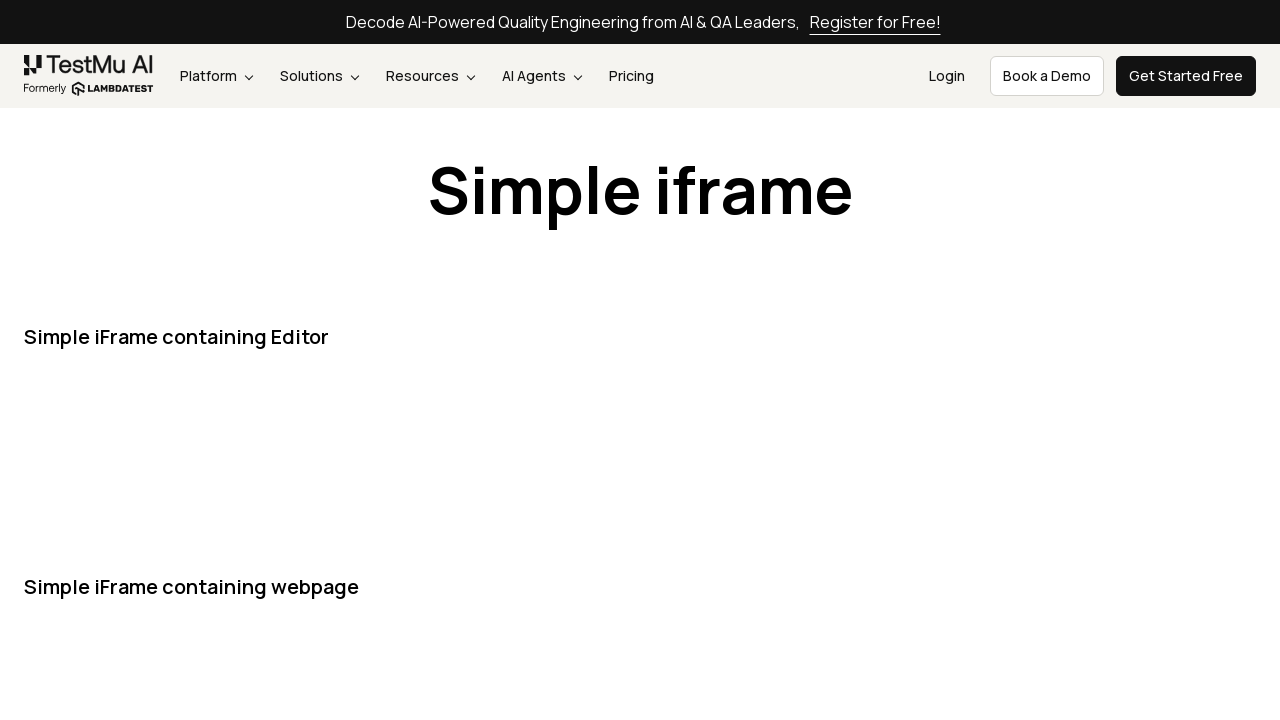

Located the iframe containing the text editor
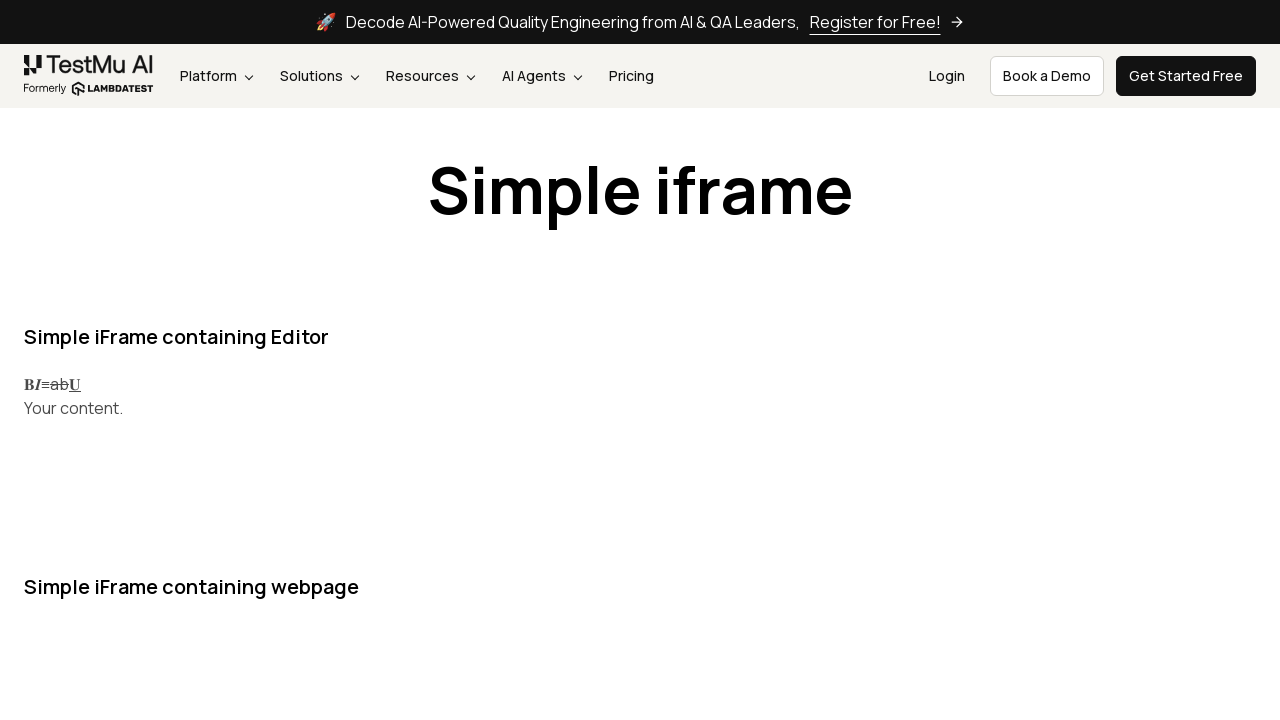

Located the text editor element with 'Your content.' text
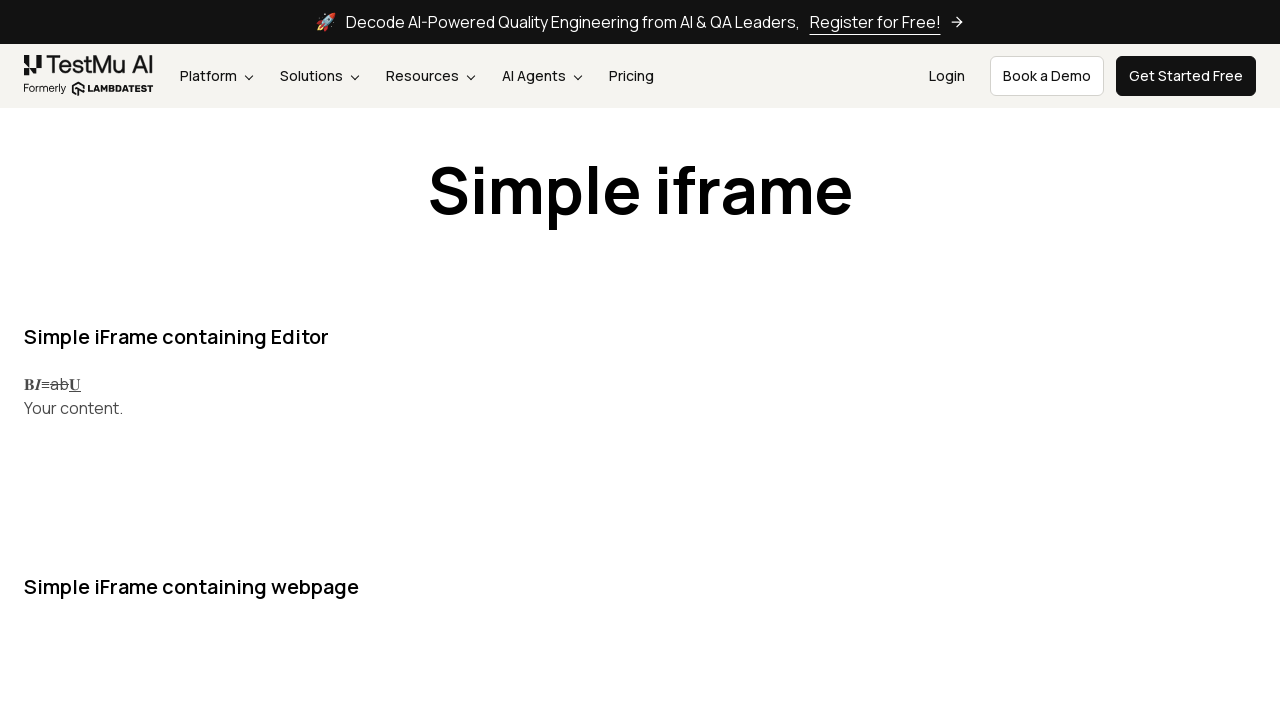

Focused on the text editor element on div >> internal:has-text=/^Simple iFrame containing Editor$/ >> iframe >> intern
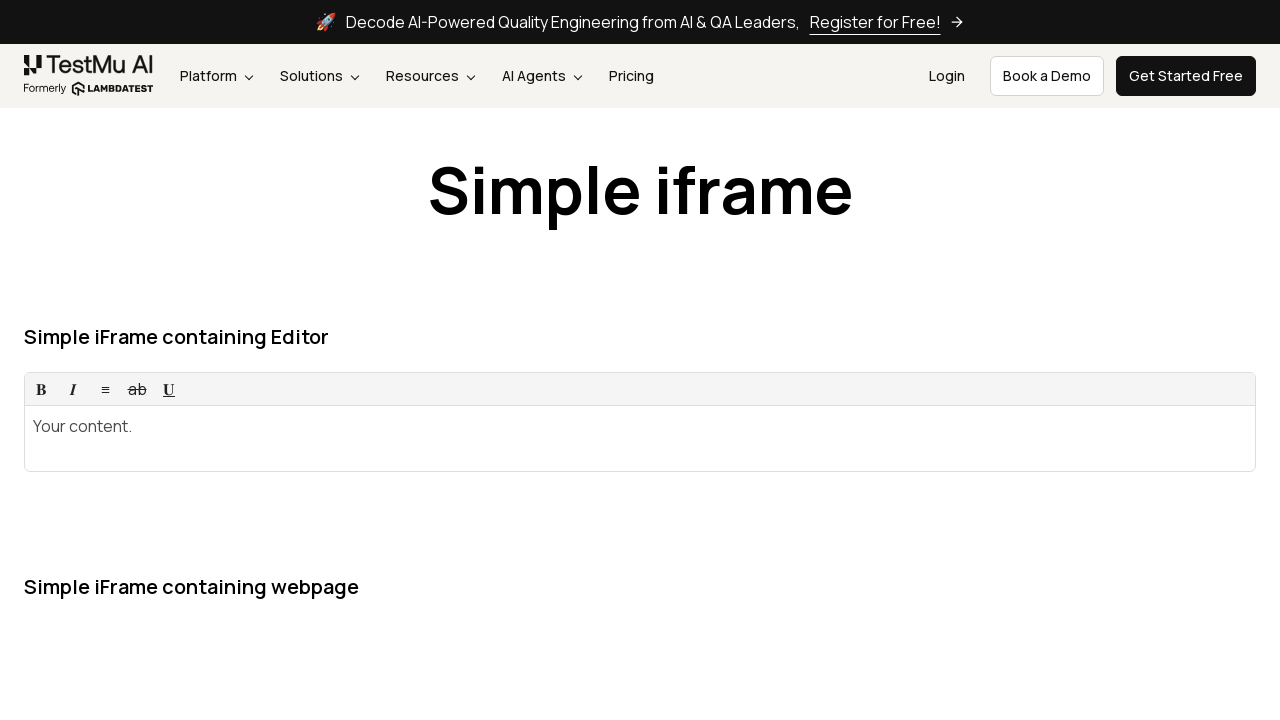

Selected all text in the text editor
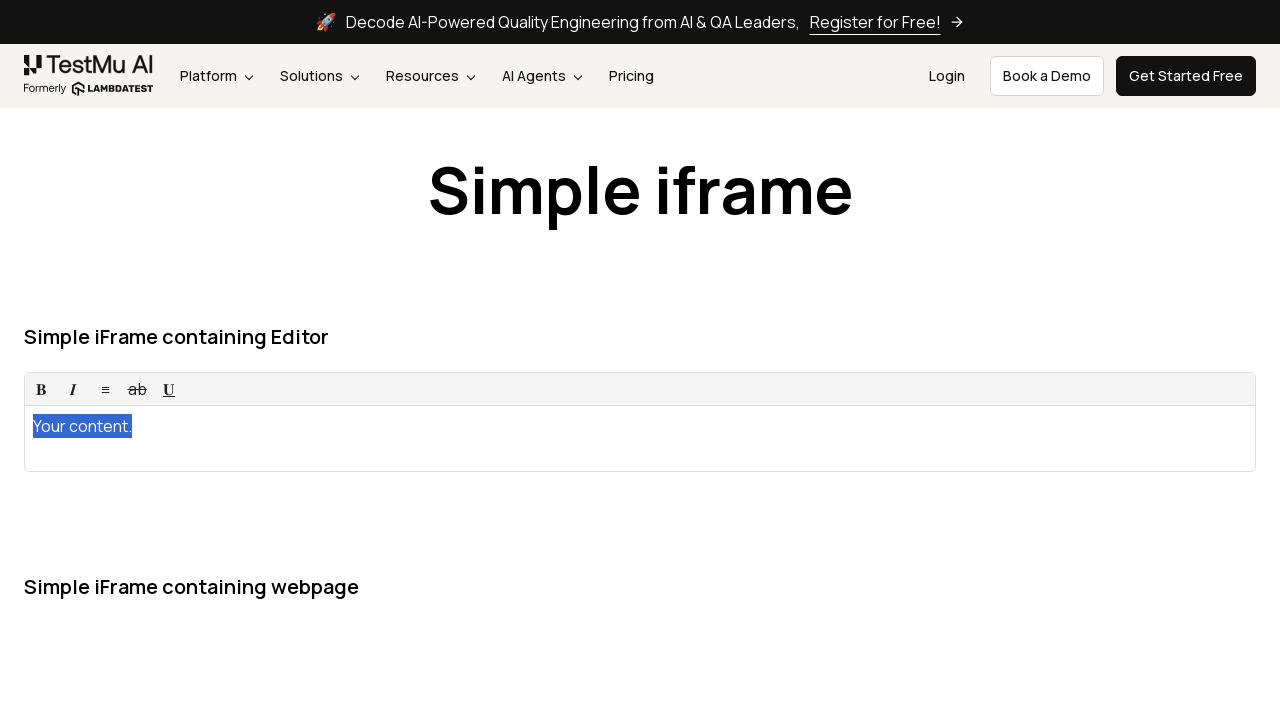

Clicked the italic button to apply italic formatting at (73, 389) on div >> internal:has-text=/^Simple iFrame containing Editor$/ >> iframe >> intern
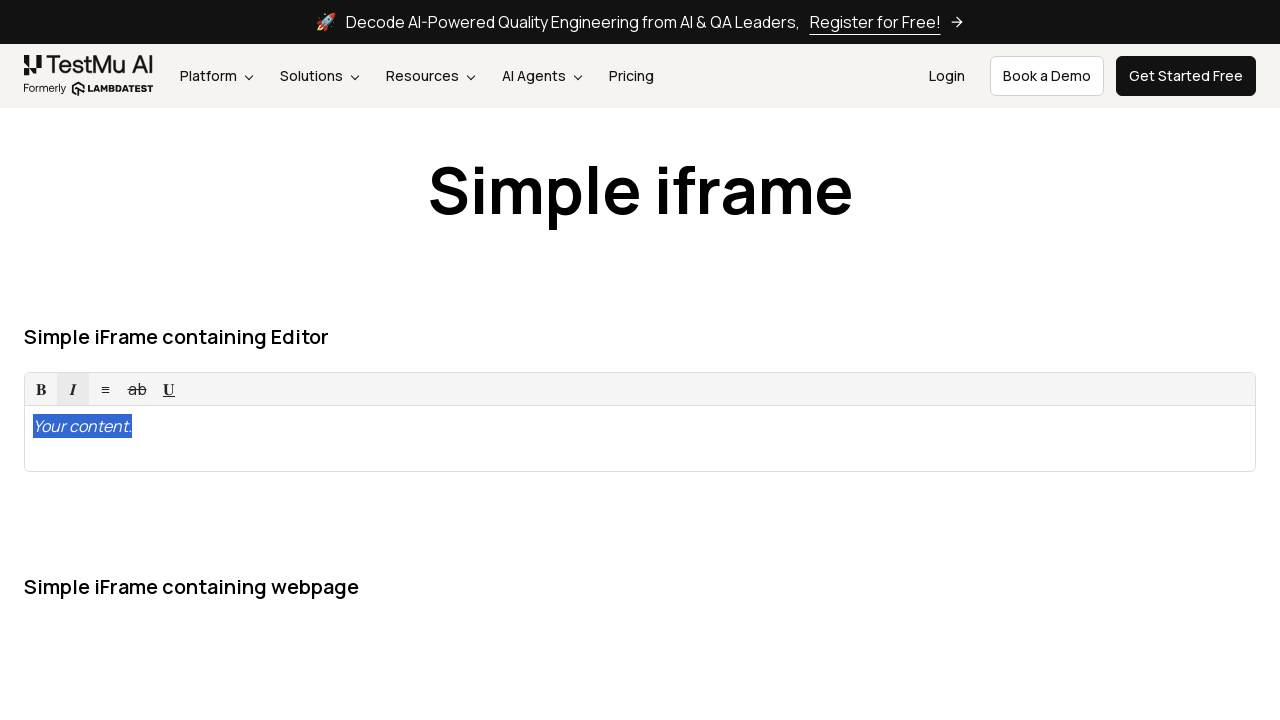

Evaluated computed font-style property of text editor
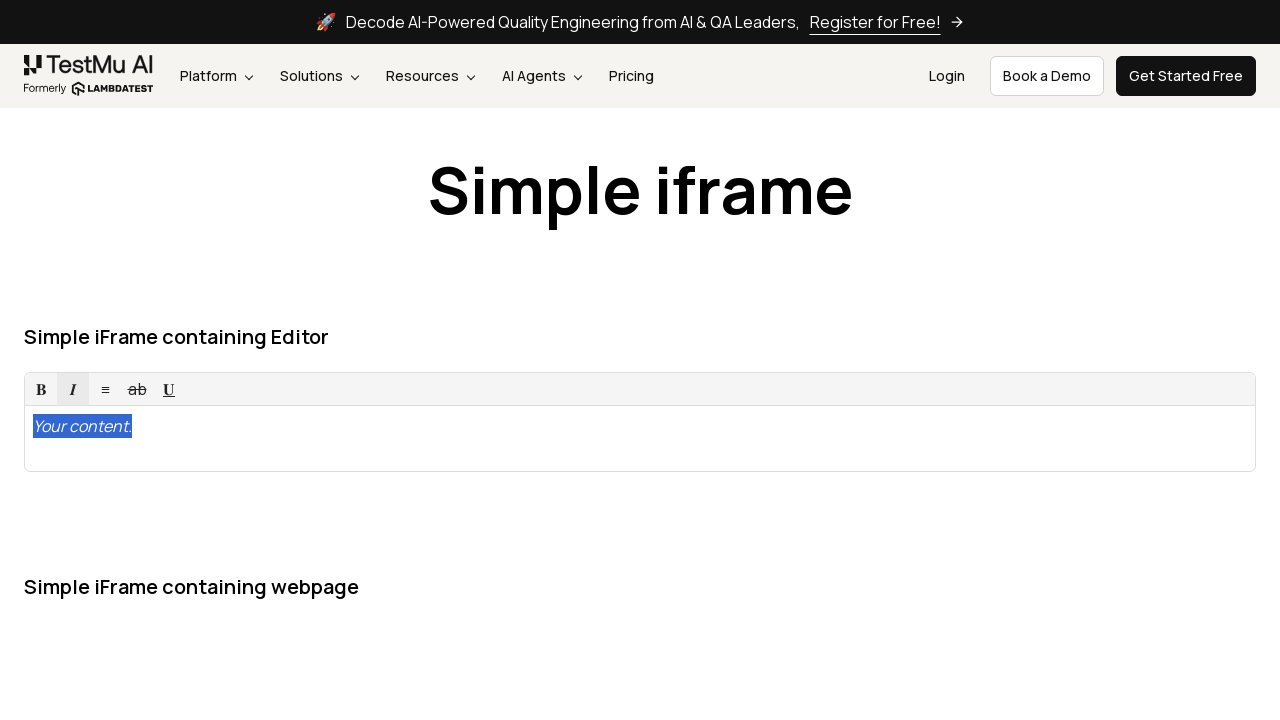

Verified that font-style is 'italic' - assertion passed
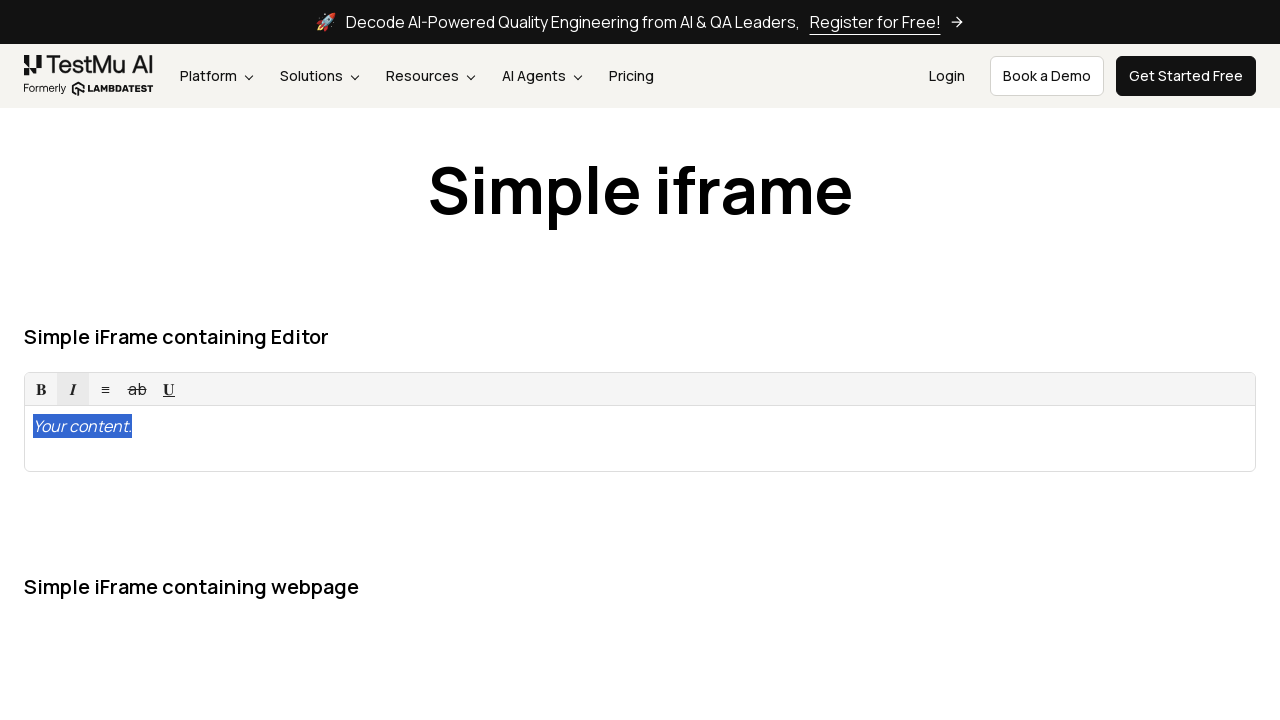

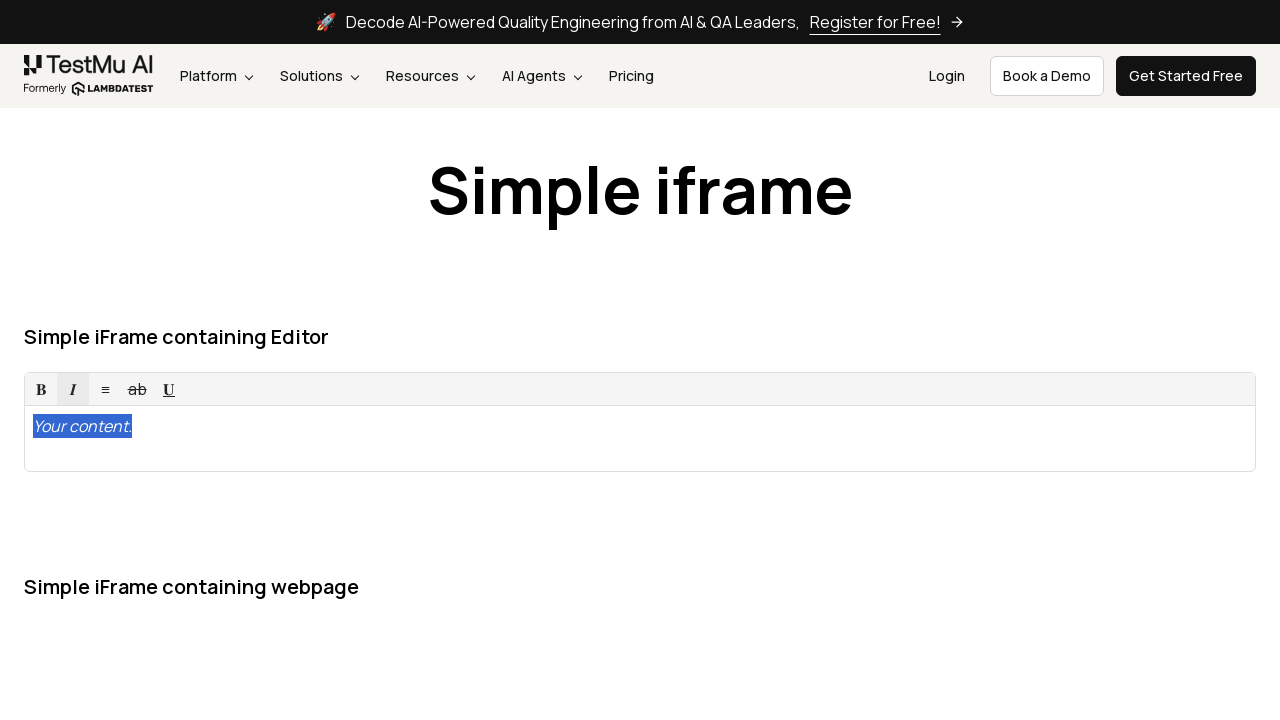